Submits the form by clicking the submit button

Starting URL: https://atidcollege.co.il/Xamples/ex_controllers.html

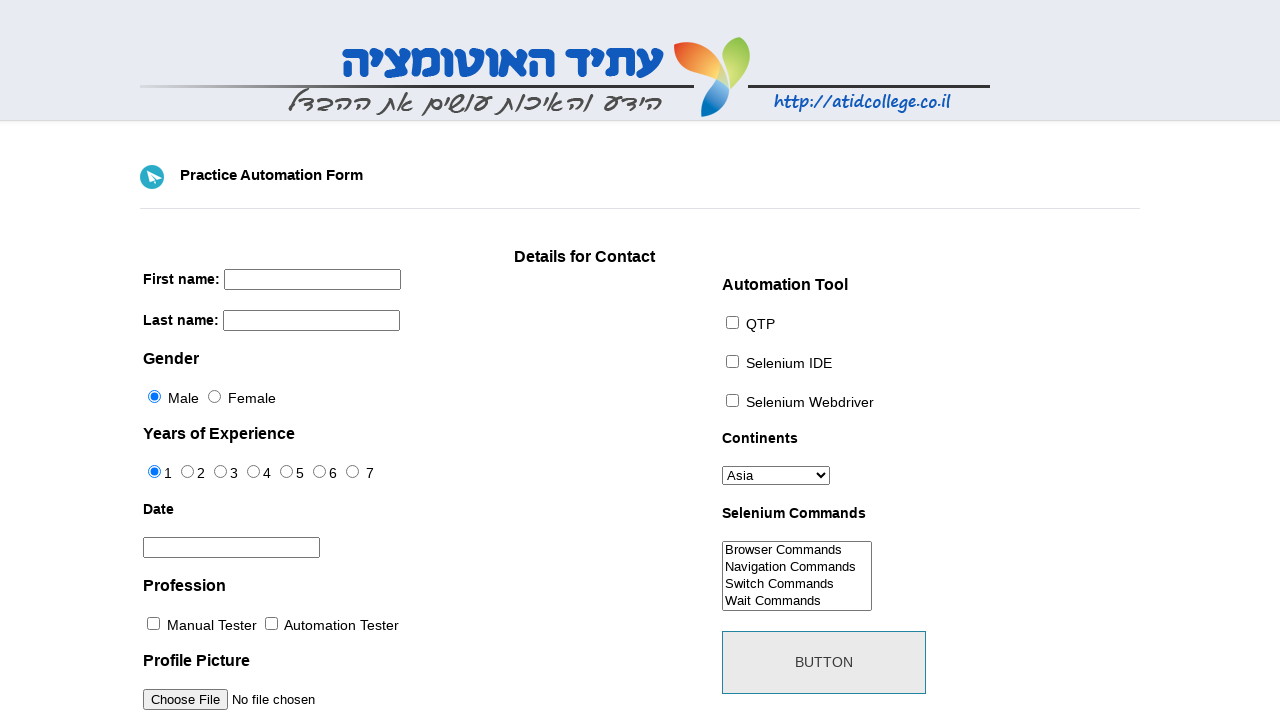

Clicked submit button to submit the form at (824, 662) on #submit
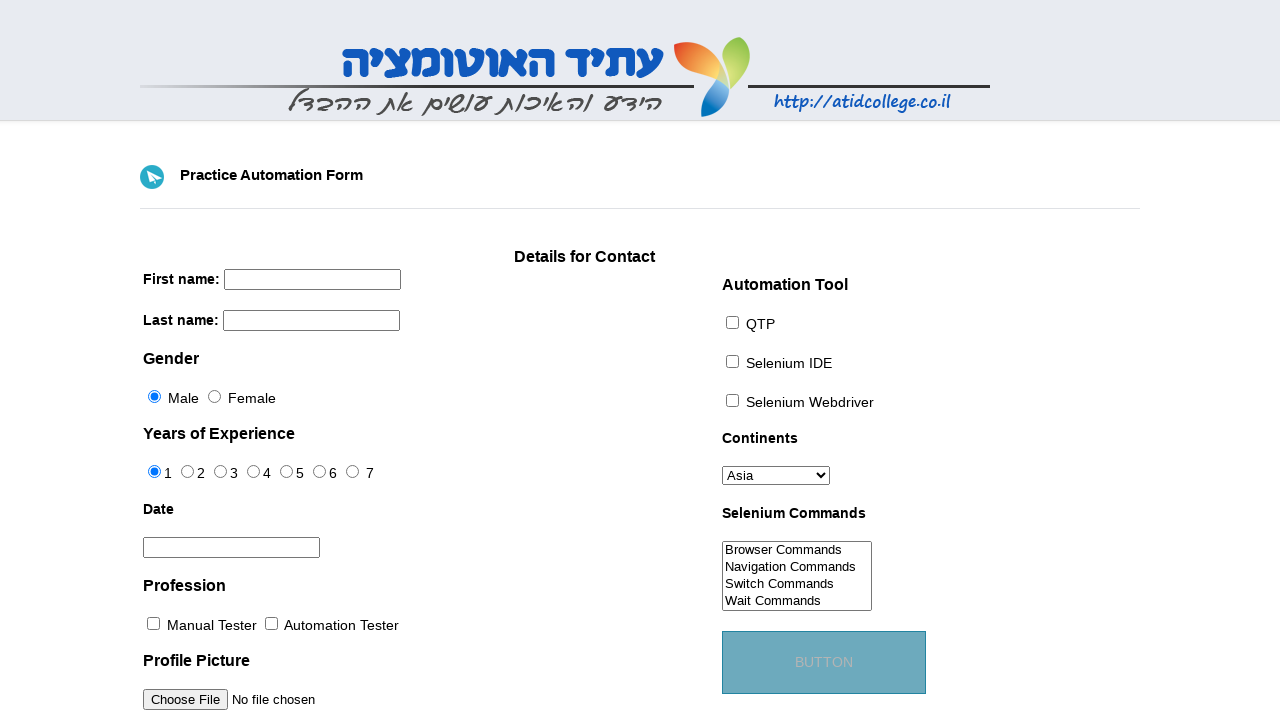

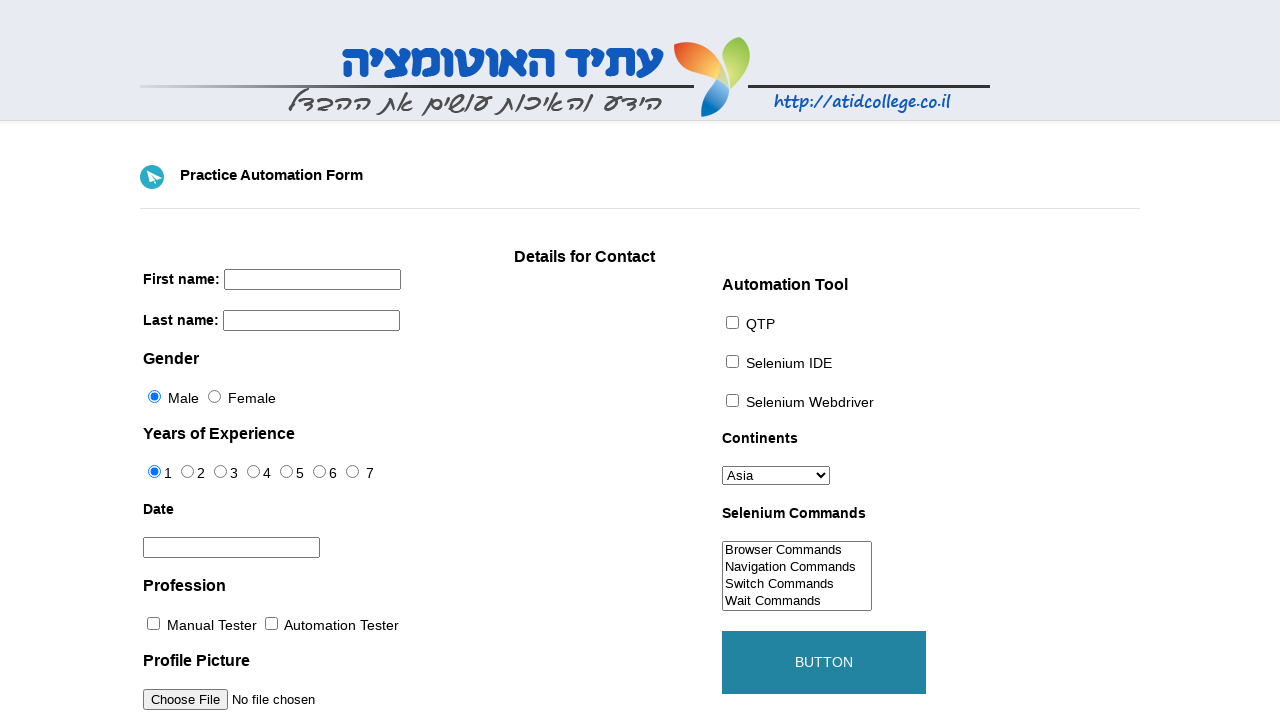